Tests browser window manipulation by changing window position and size, then verifying the changes were applied correctly.

Starting URL: https://www.saucedemo.com/

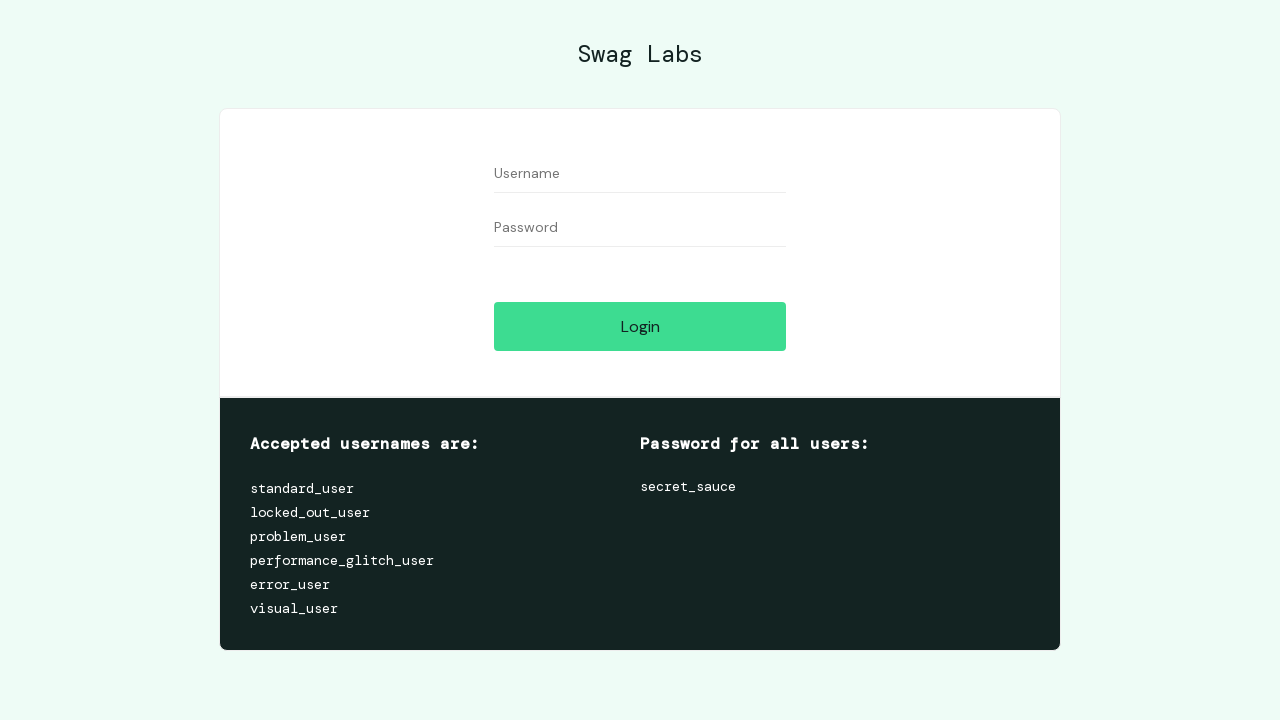

Navigated to https://www.saucedemo.com/
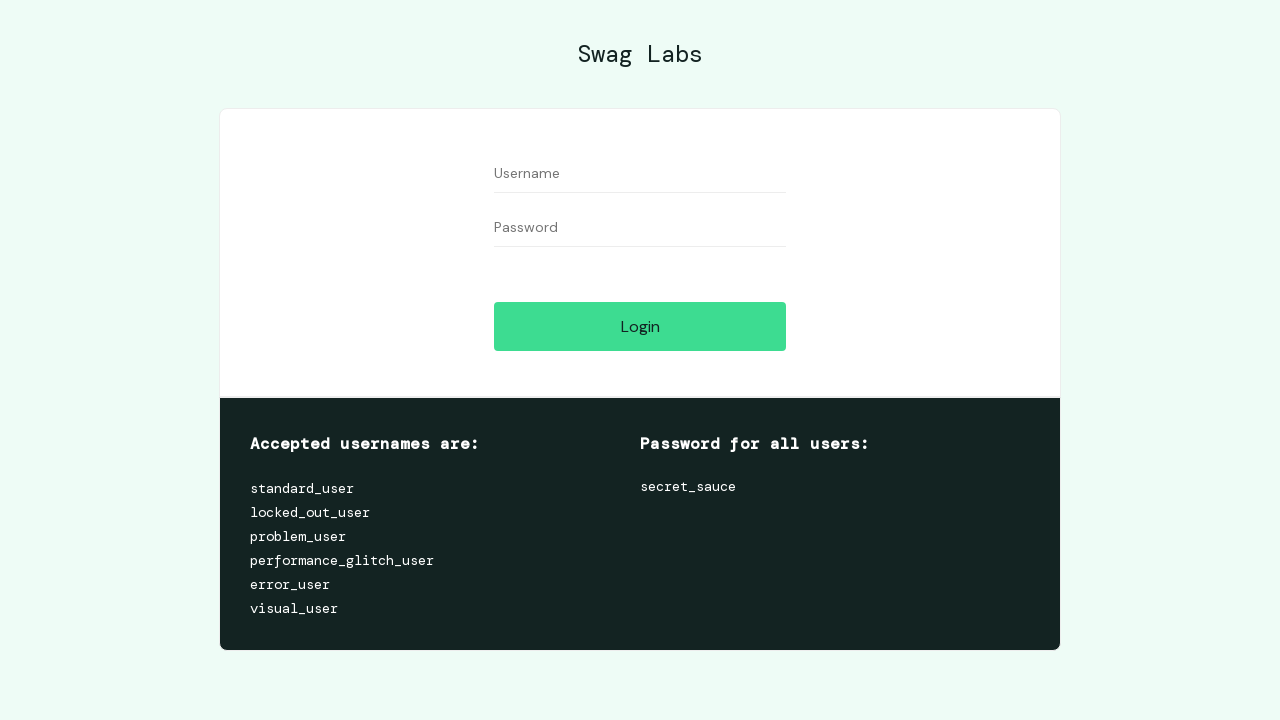

Retrieved initial window position: {'x': 0, 'y': 0}
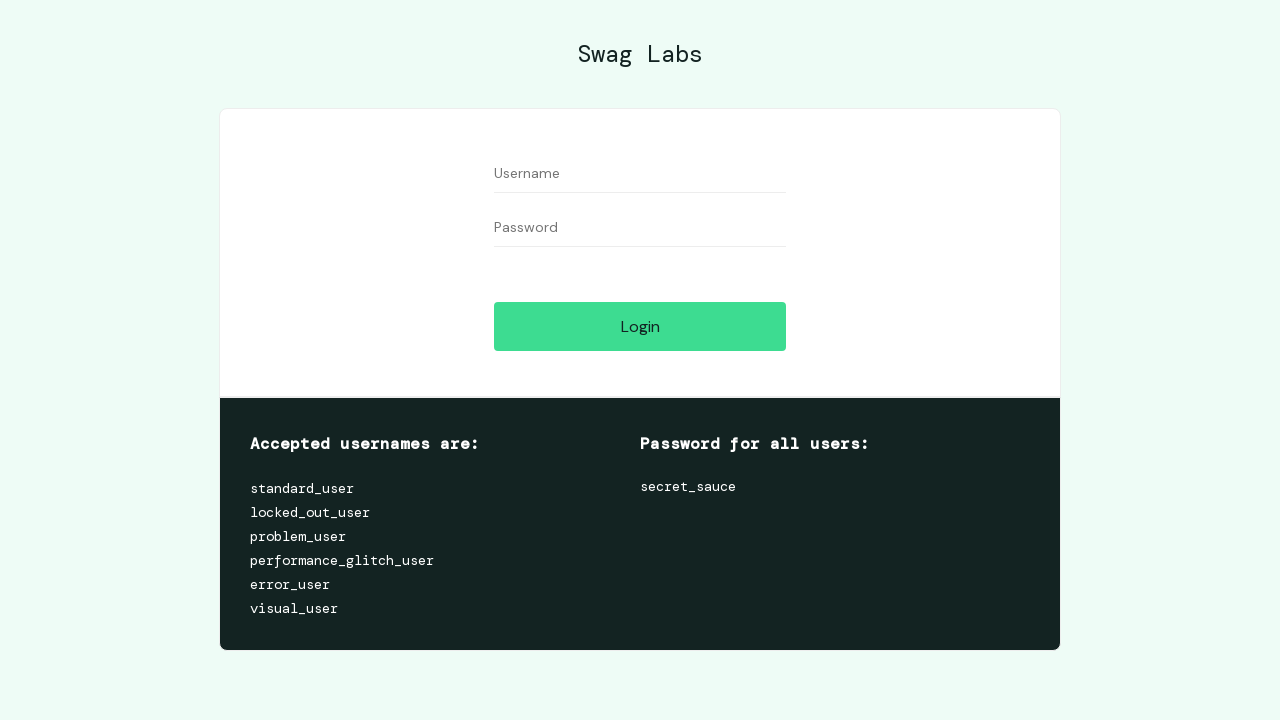

Waited 2 seconds to observe initial state
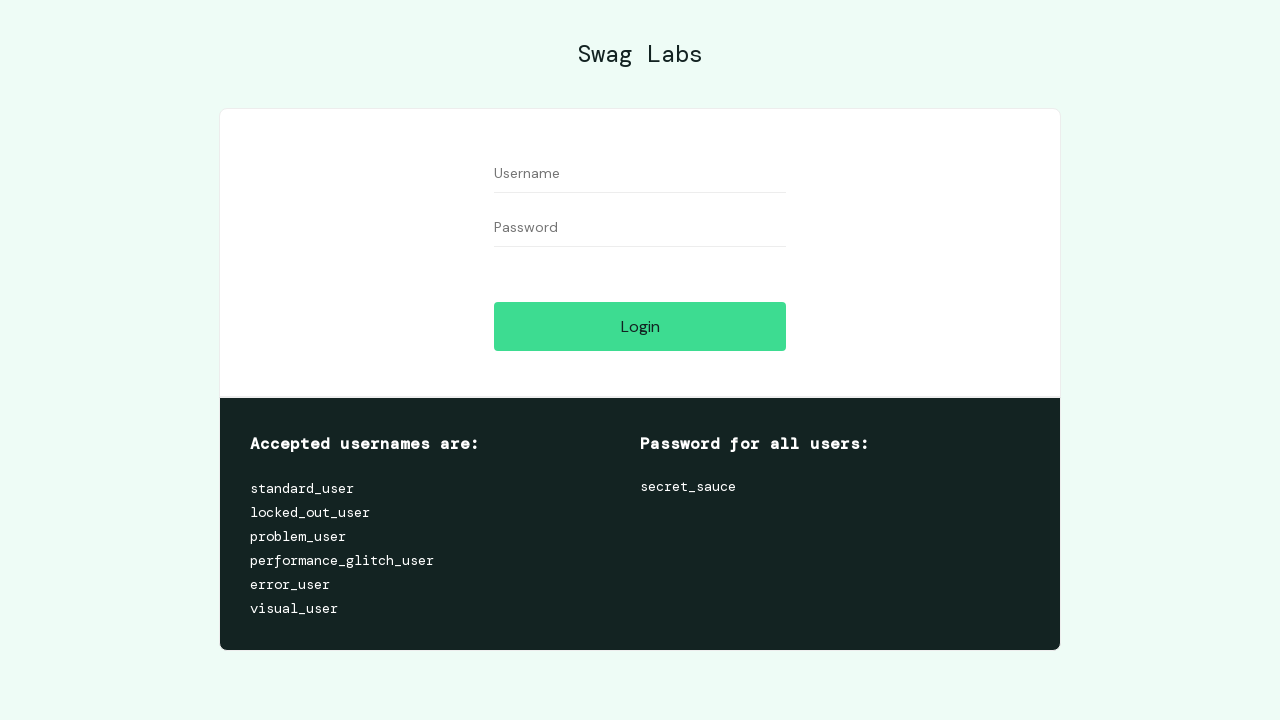

Changed viewport size to 600x200 pixels
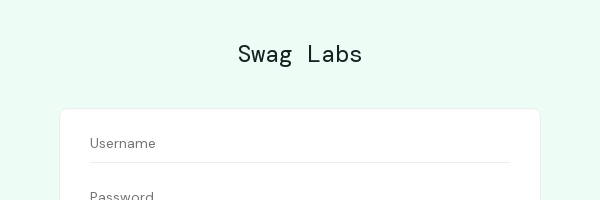

Verified new viewport size: {'width': 600, 'height': 200}
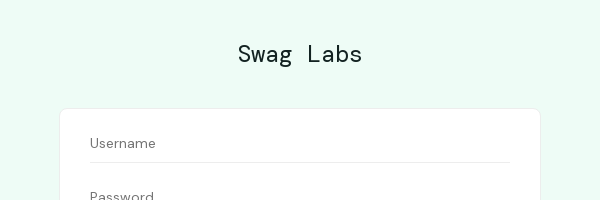

Waited 2 seconds to observe viewport size change
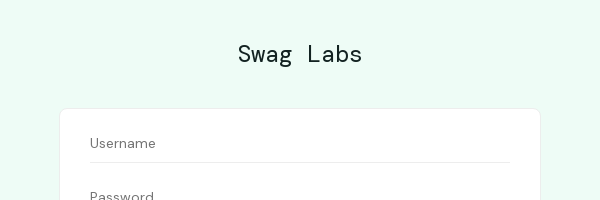

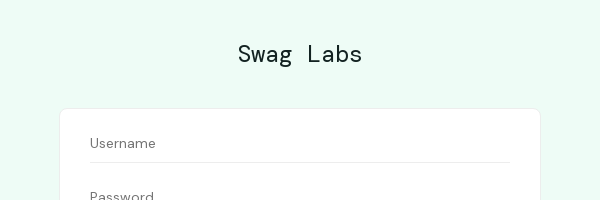